Tests dynamic element addition functionality by clicking the add button using JavaScript executor and verifying the element is added

Starting URL: https://the-internet.herokuapp.com/add_remove_elements/

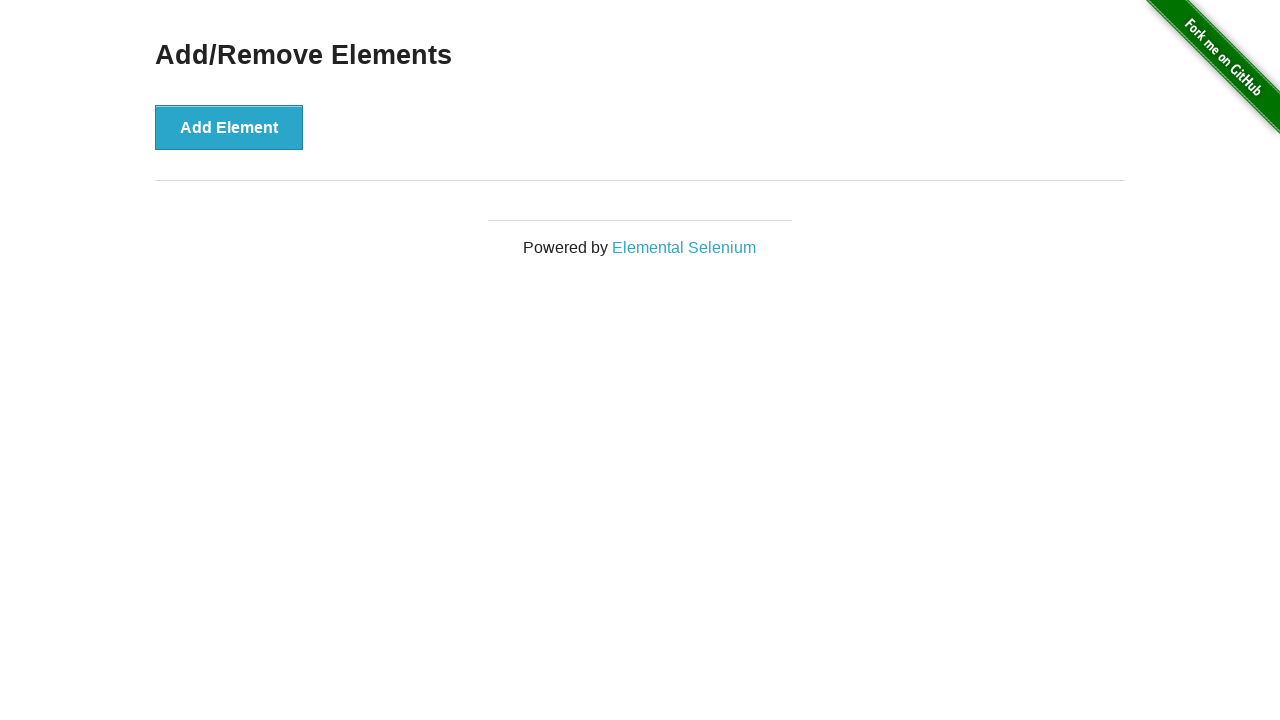

Clicked add element button using JavaScript executor
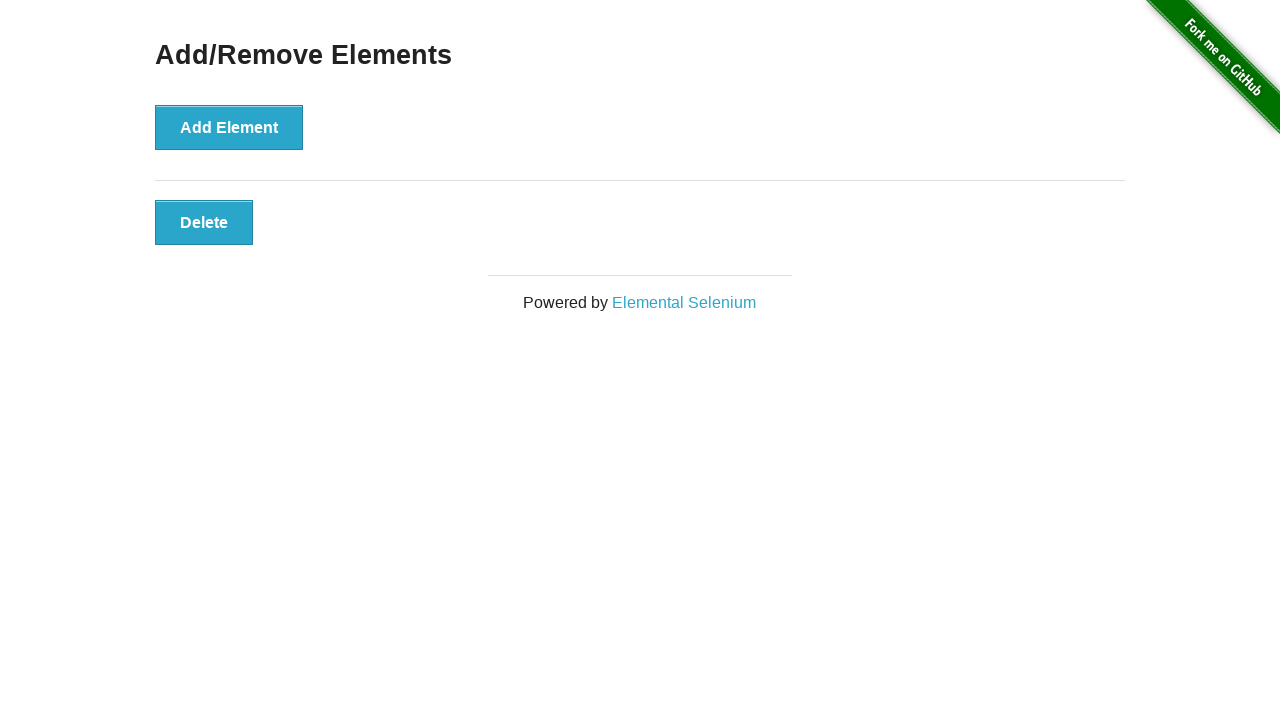

Scrolled down the page by 600 pixels
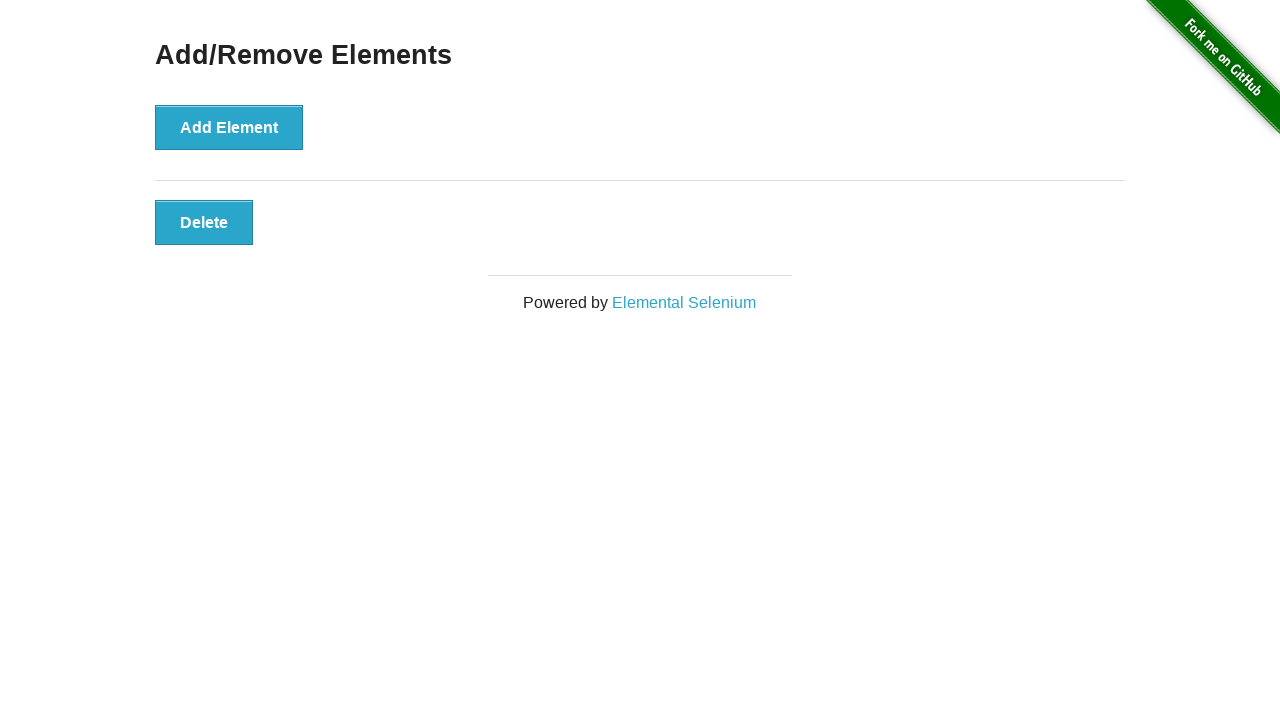

Verified that a new element was dynamically added to the page
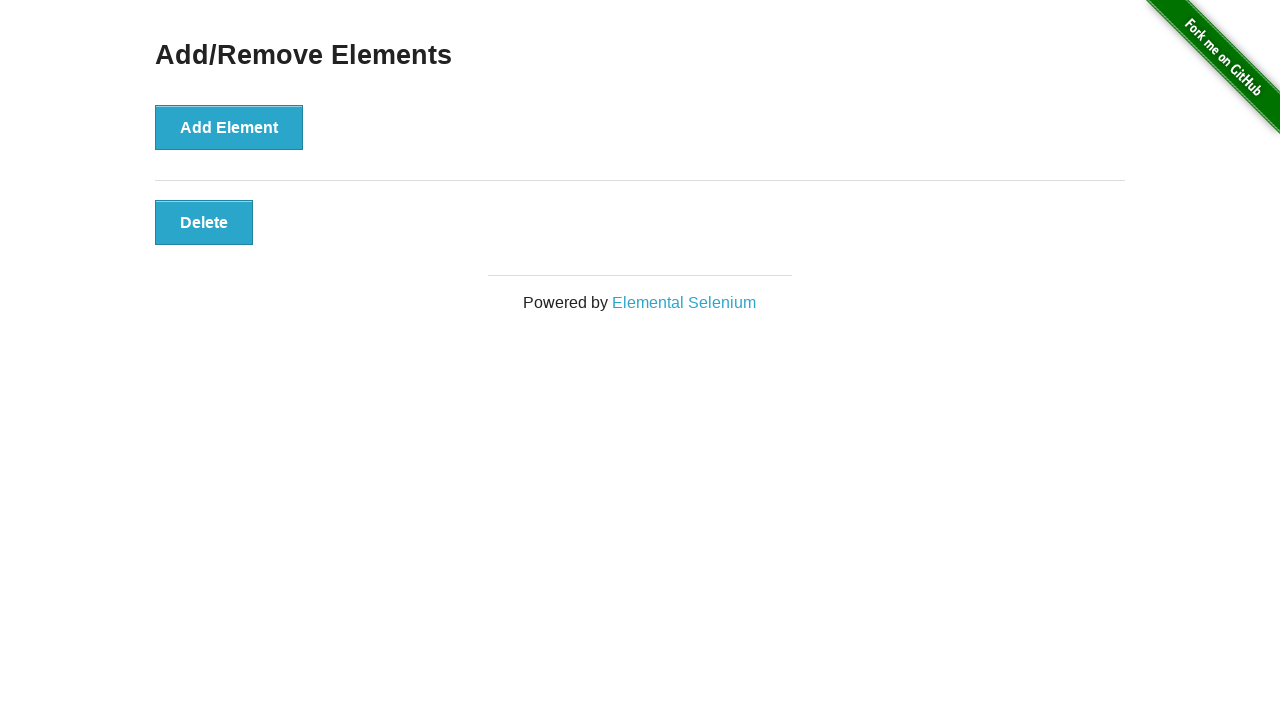

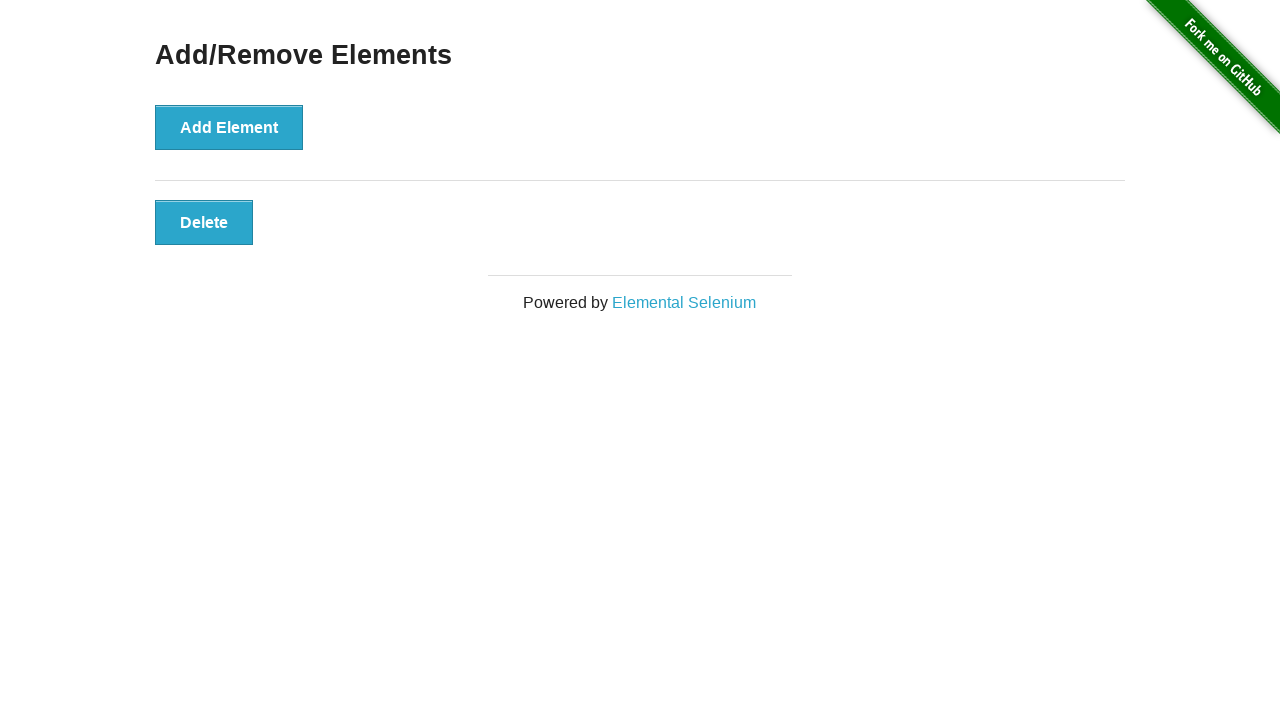